Tests filling multiple text fields in a form

Starting URL: https://demoqa.com/text-box

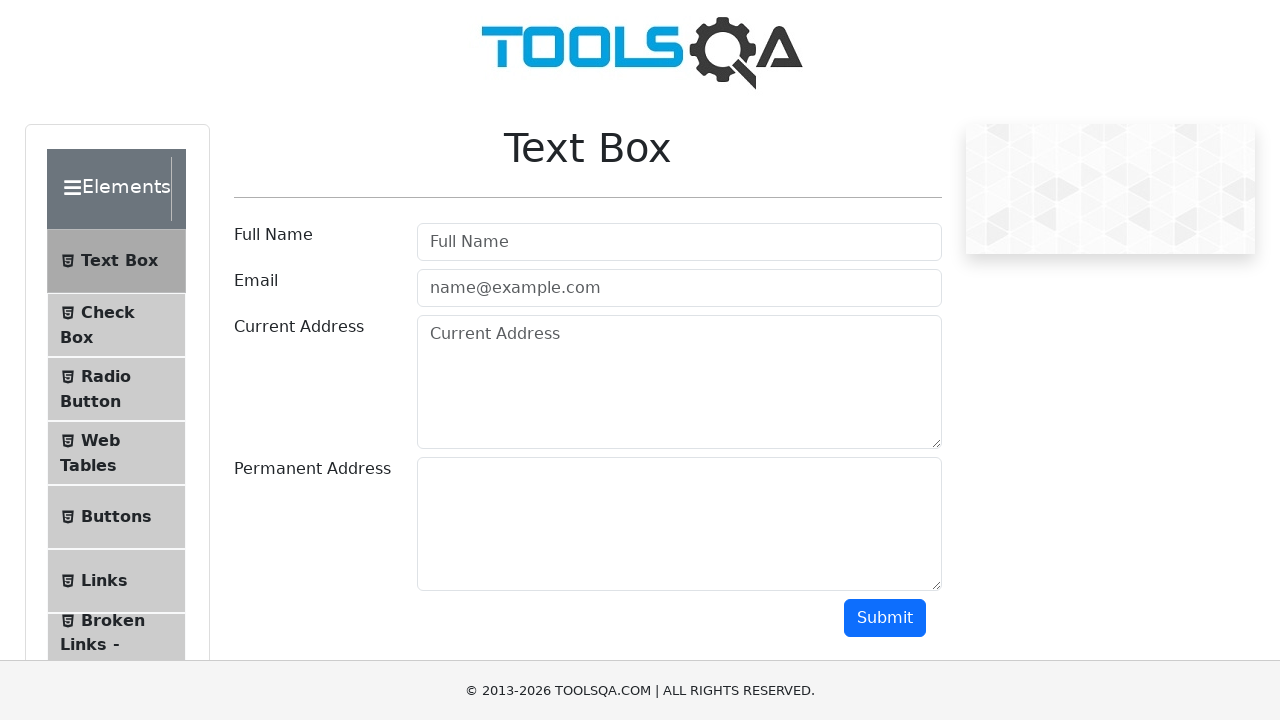

Filled full name field with 'ITMS Coaching' on #userName
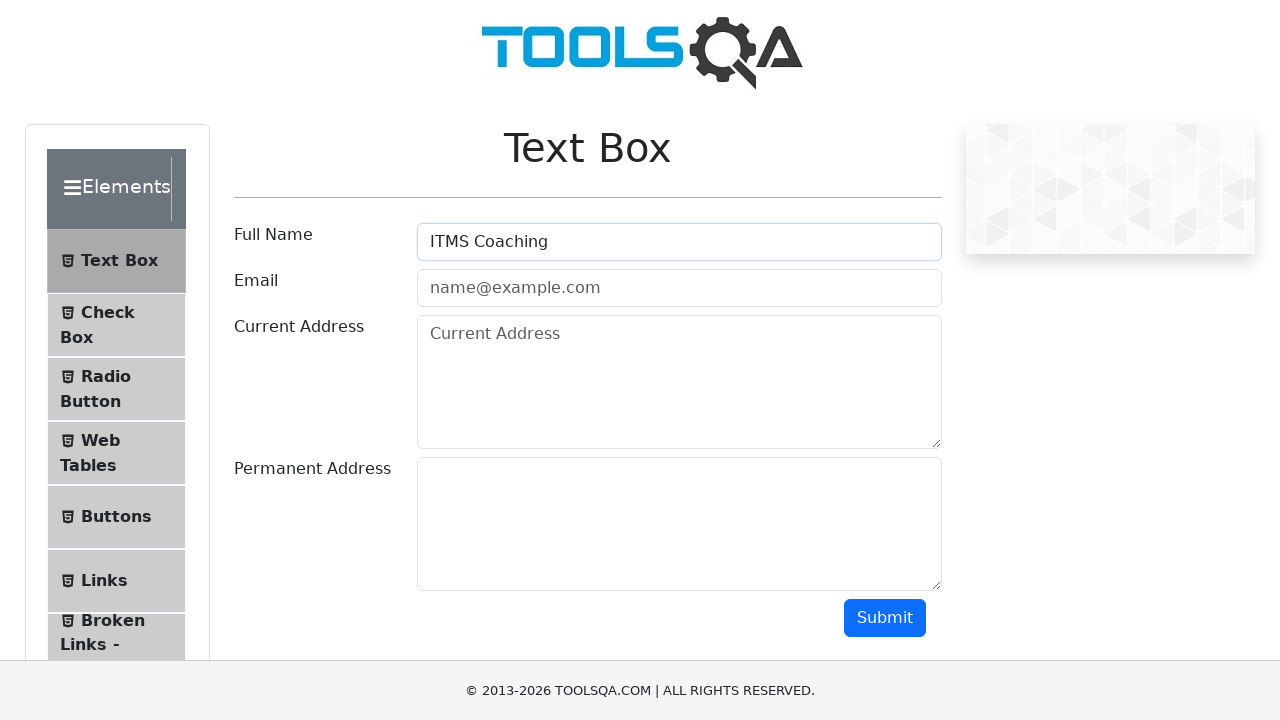

Filled current address field with 'ITMS Coaching 3' on #currentAddress
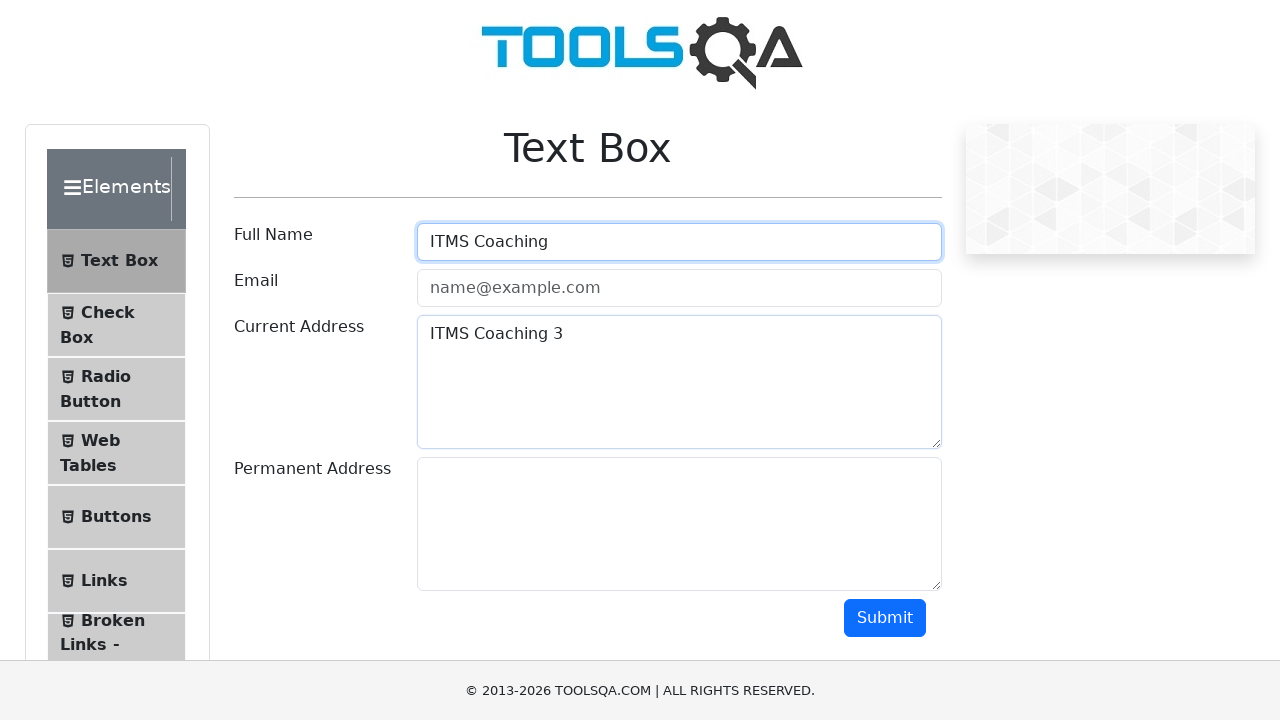

Filled permanent address field with 'ITMS Coaching 4' on #permanentAddress
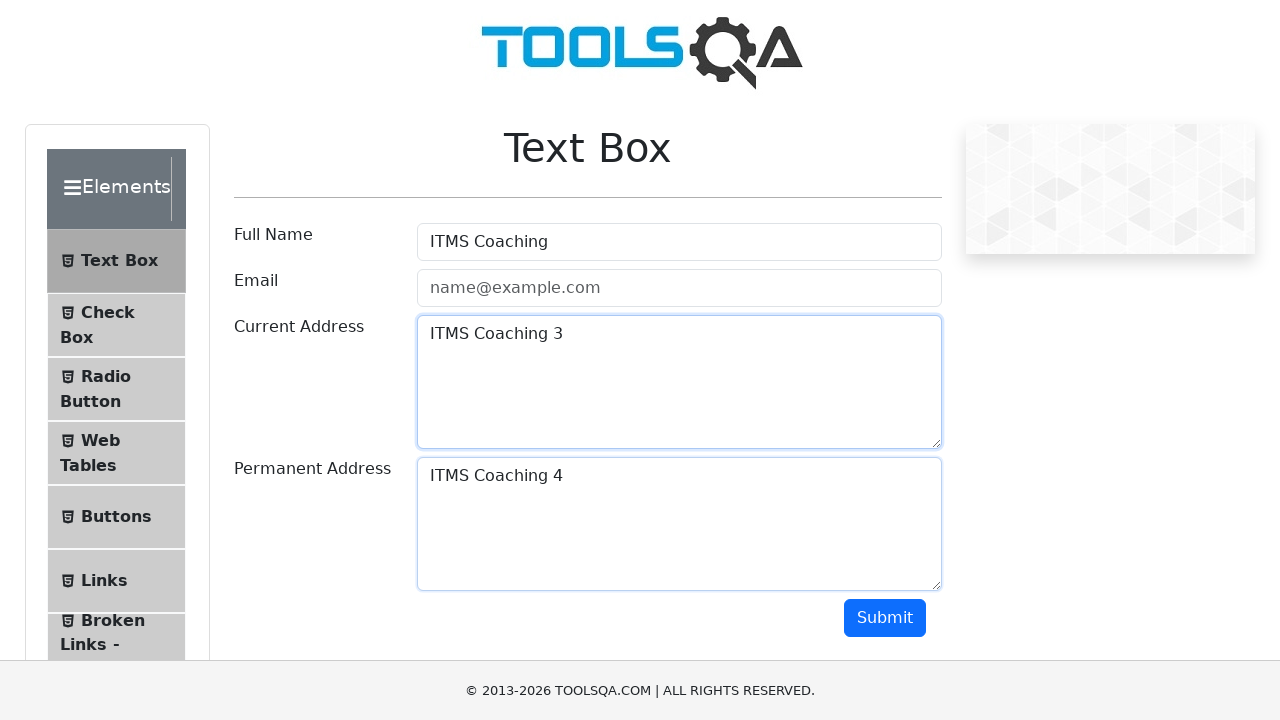

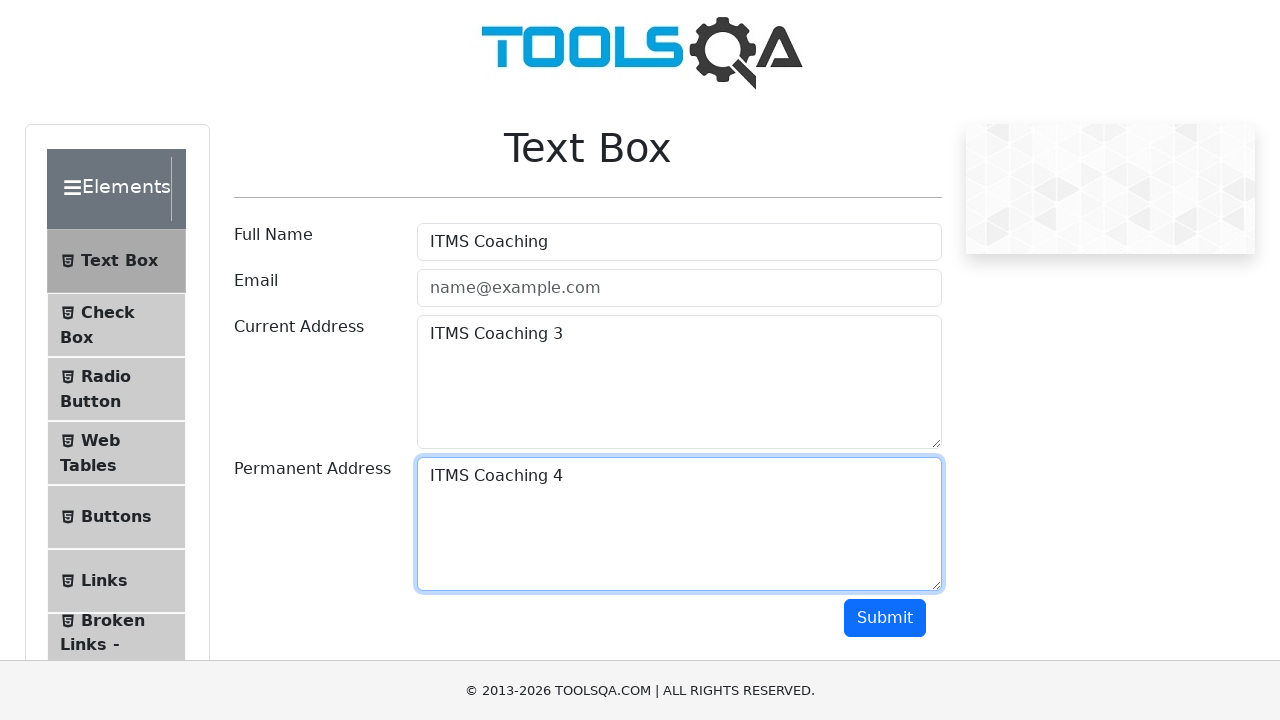